Tests window handling by clicking a link that opens a new window, switching to it, and verifying the title

Starting URL: https://practice.cydeo.com/windows

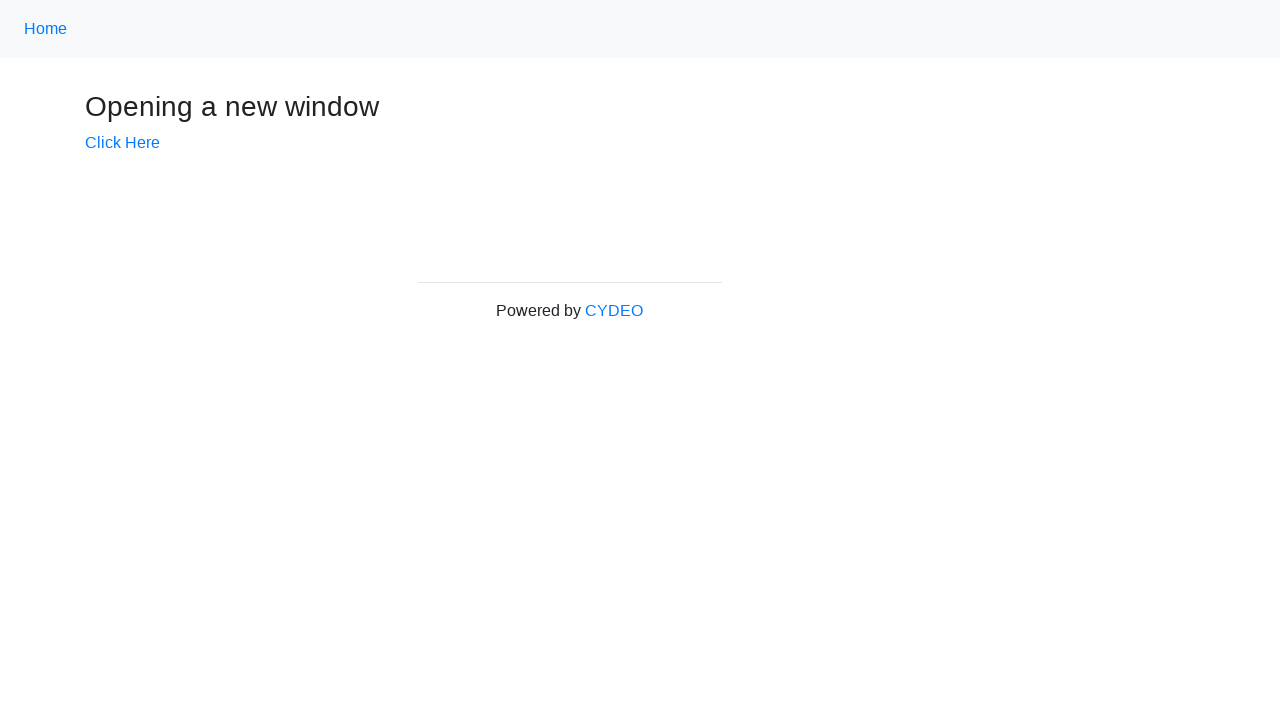

Stored main window page object for reference
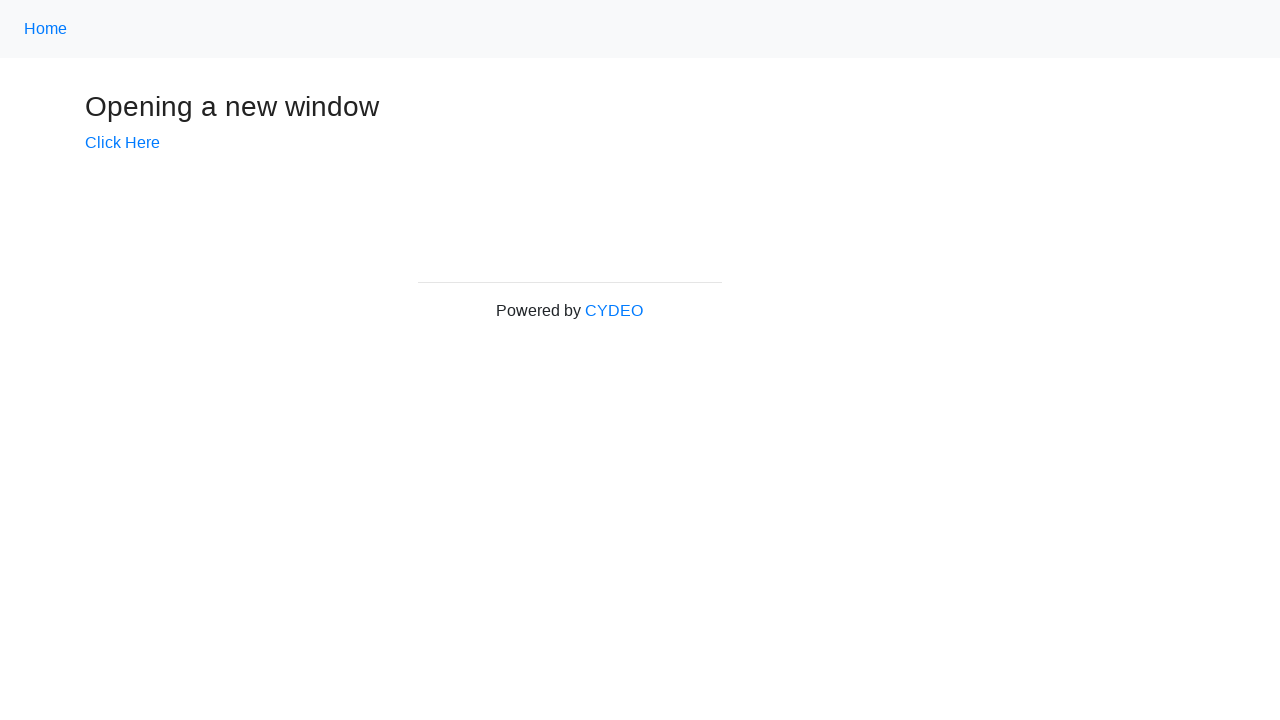

Verified initial page title is 'Windows'
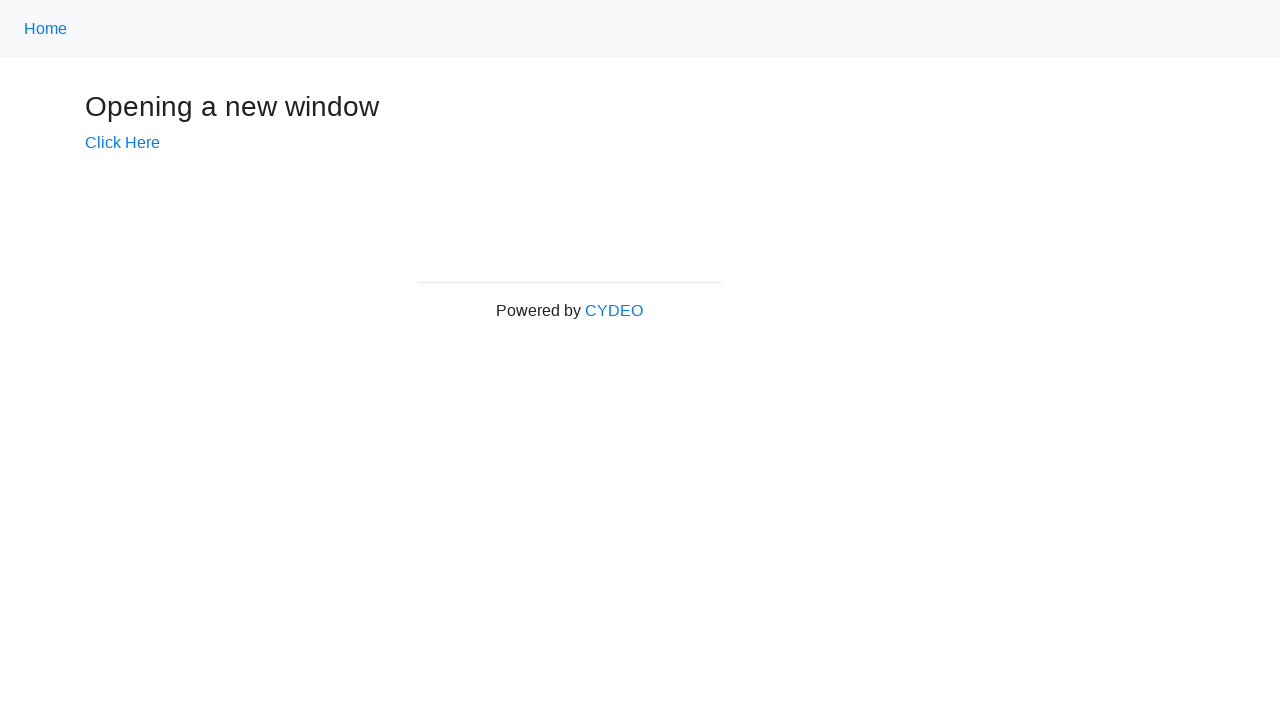

Clicked 'Click Here' link to open new window at (122, 143) on text=Click Here
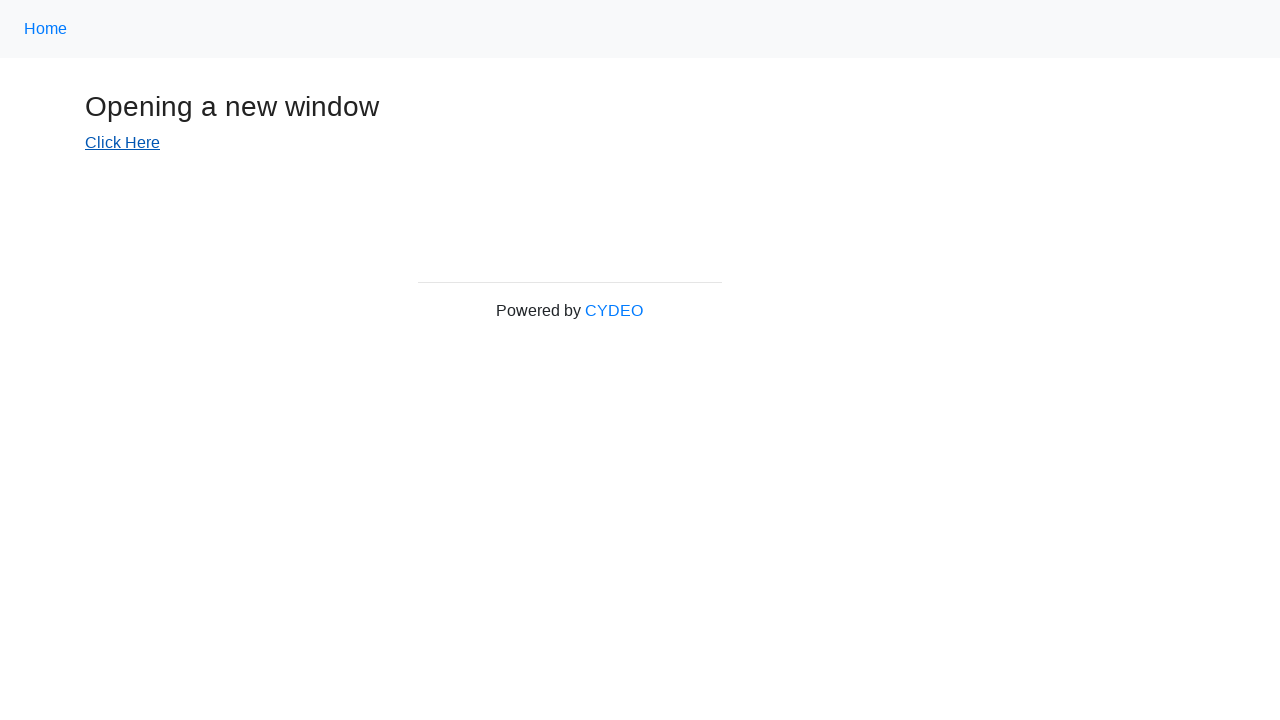

Captured new window page object
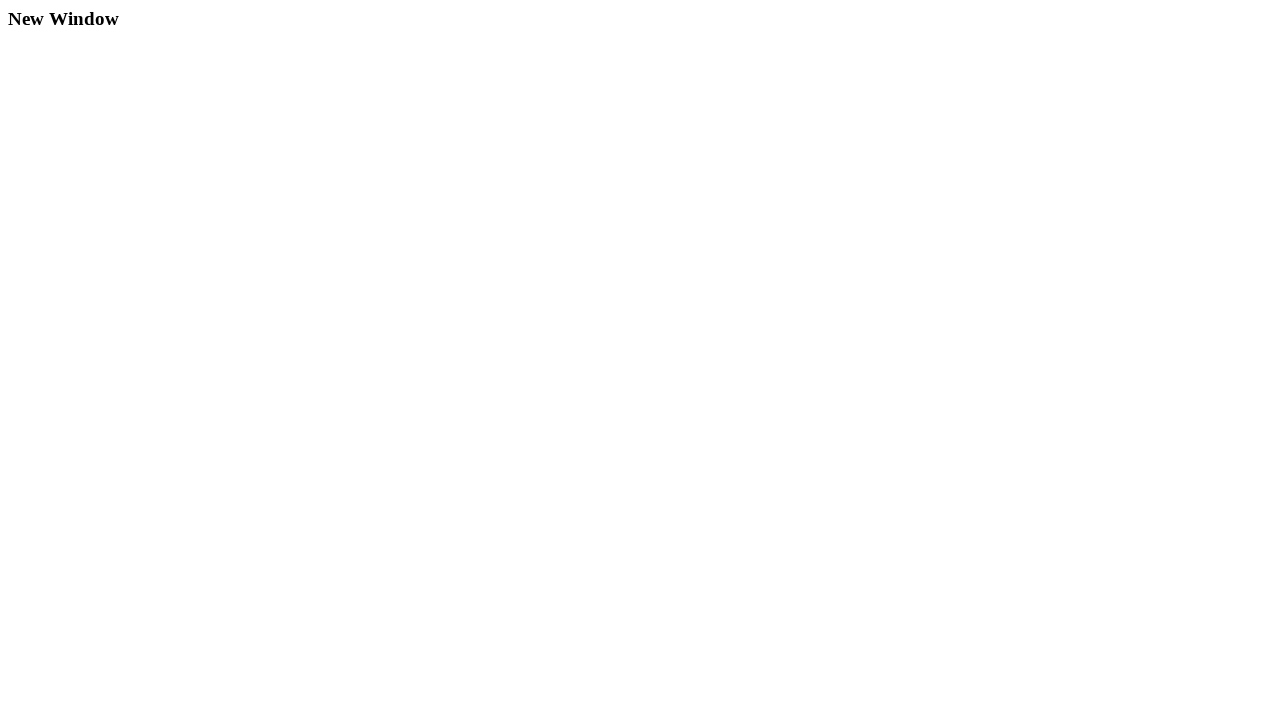

Waited for new window page to load
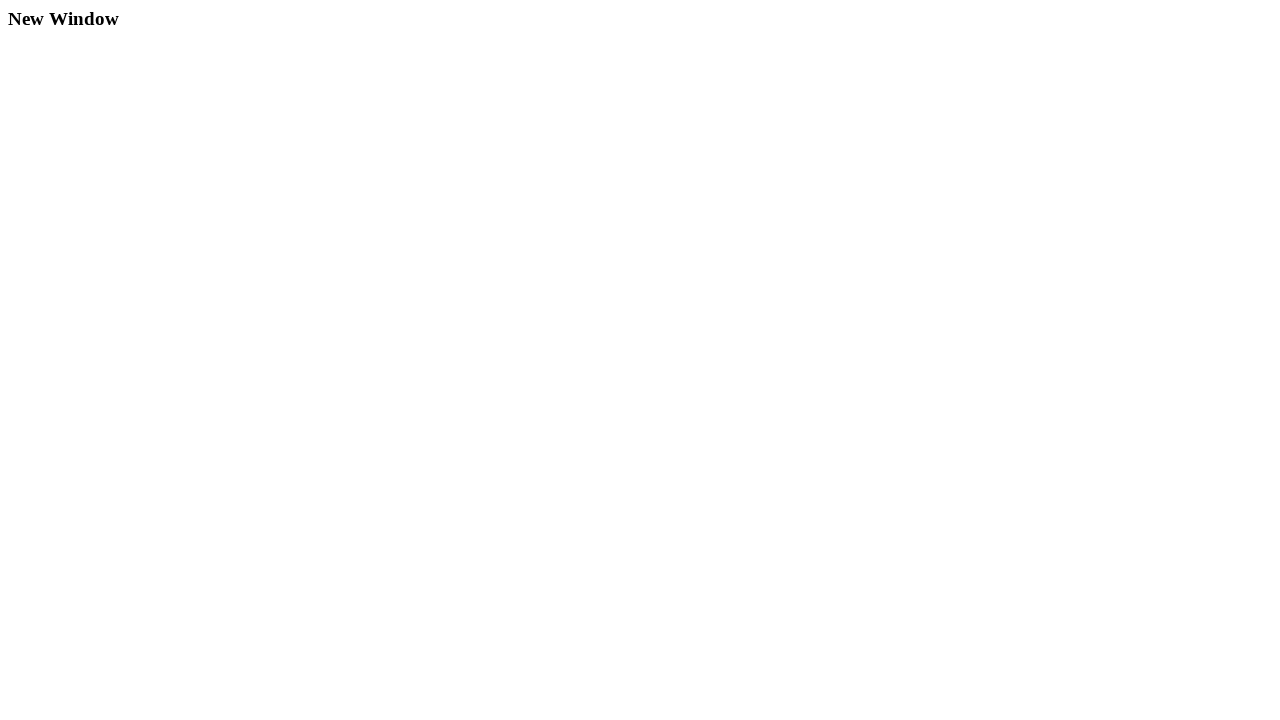

Verified new window title is 'New Window'
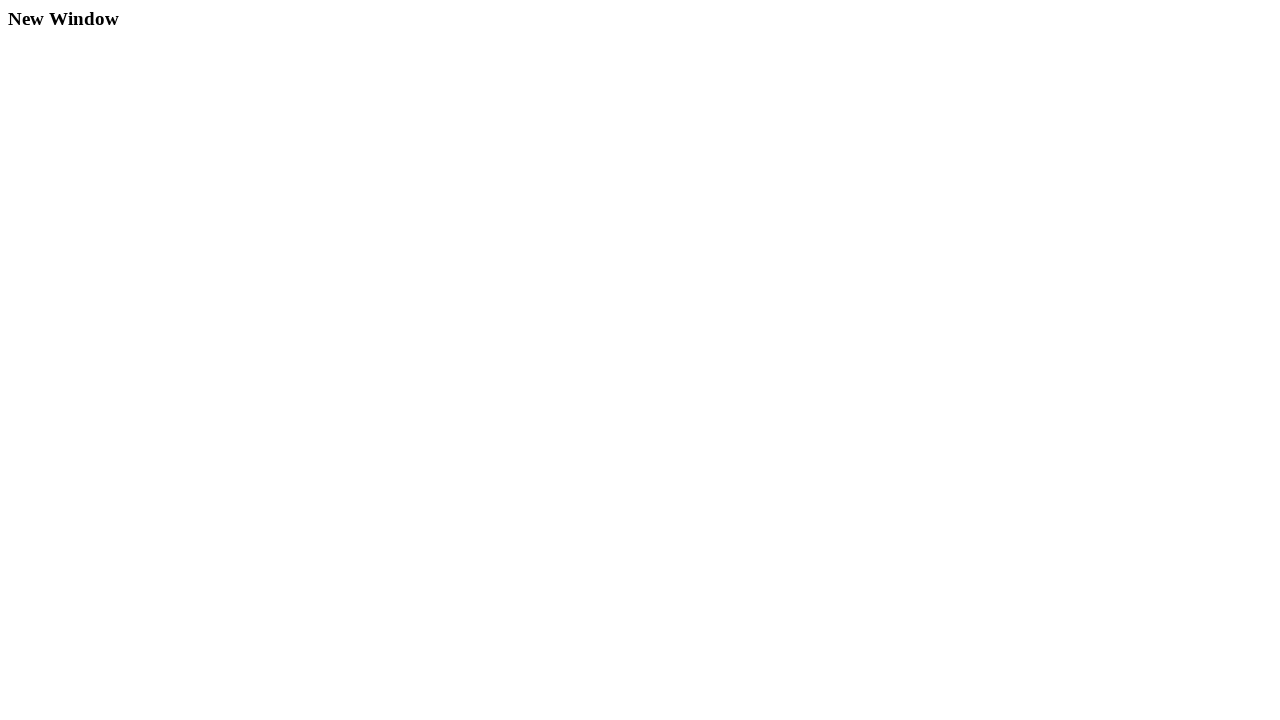

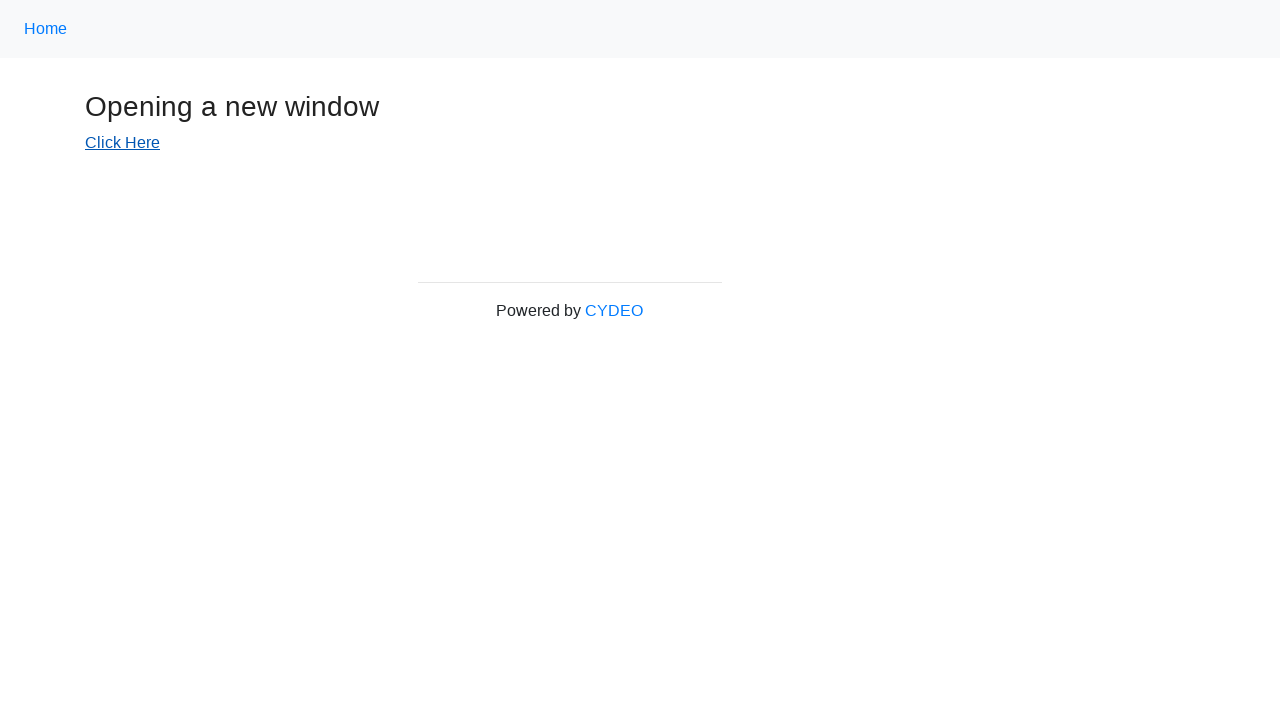